Tests keyboard shortcuts functionality by entering text in a field, selecting all with Ctrl+A, copying with Ctrl+C, and pasting with Ctrl+V into another field

Starting URL: https://text-compare.com/

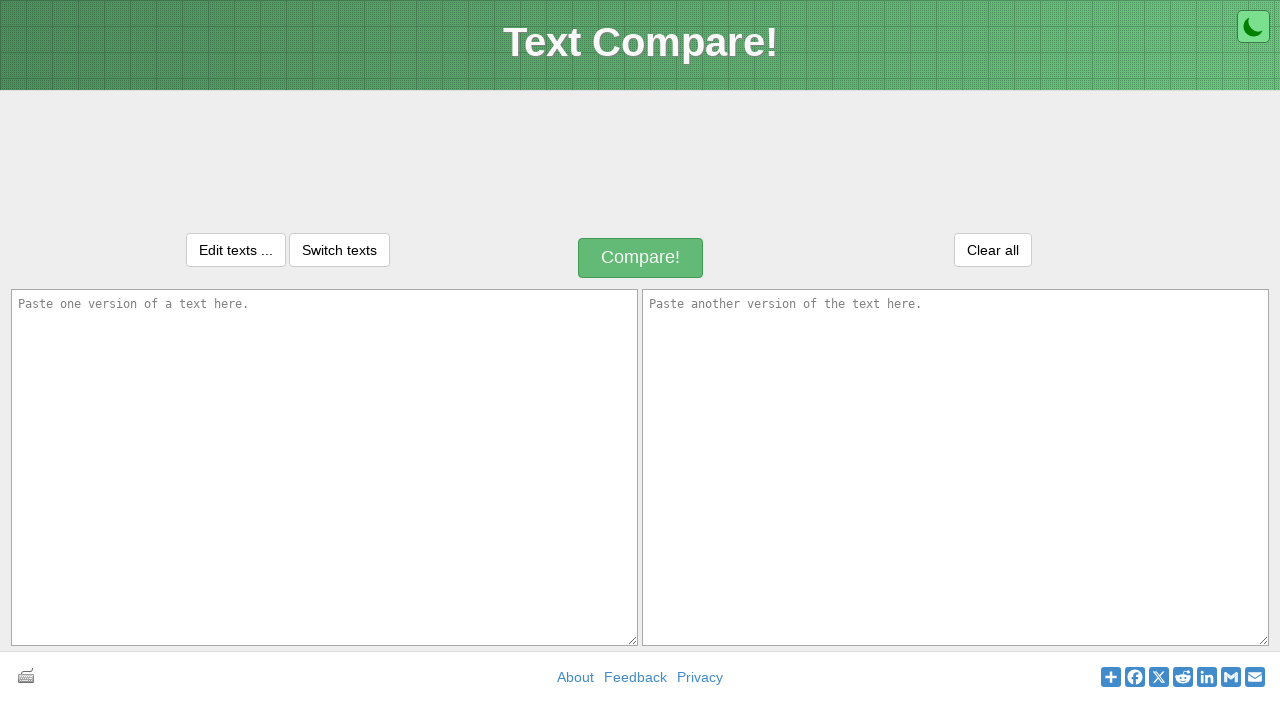

Filled first textarea with 'Hiii My name is Sumit' on textarea[name='text1']
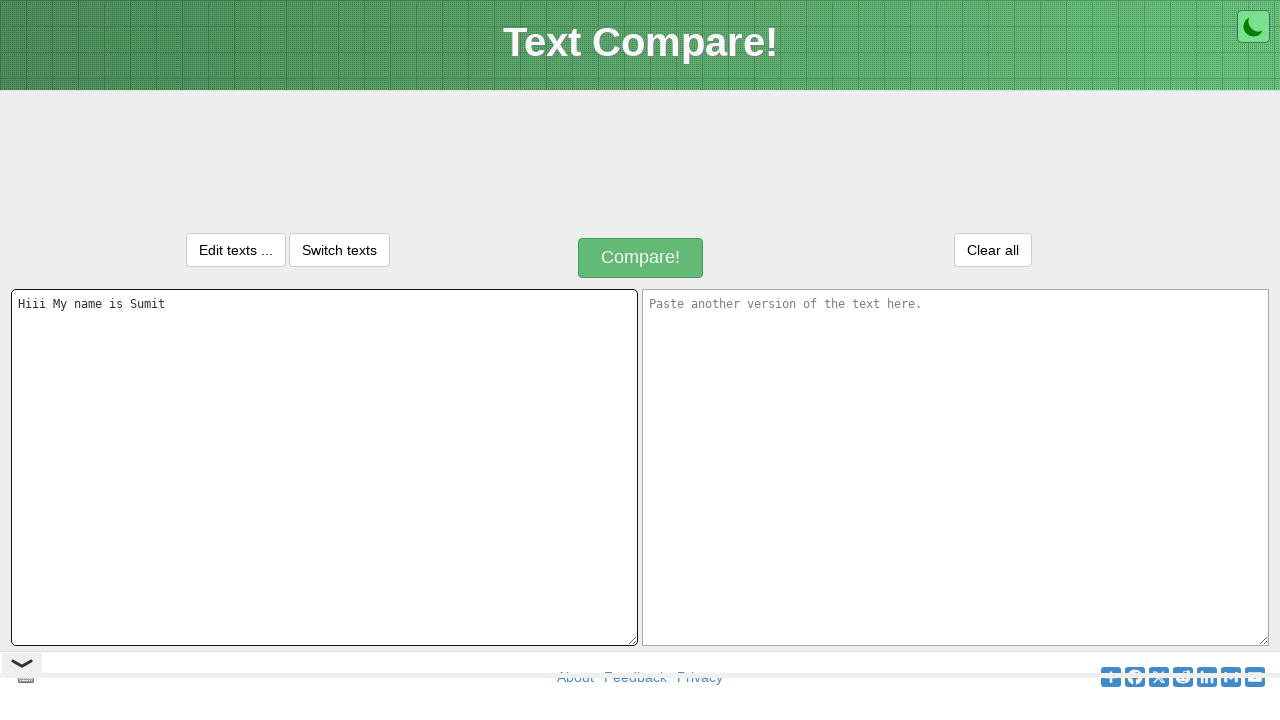

Selected all text in first textarea with Ctrl+A on textarea[name='text1']
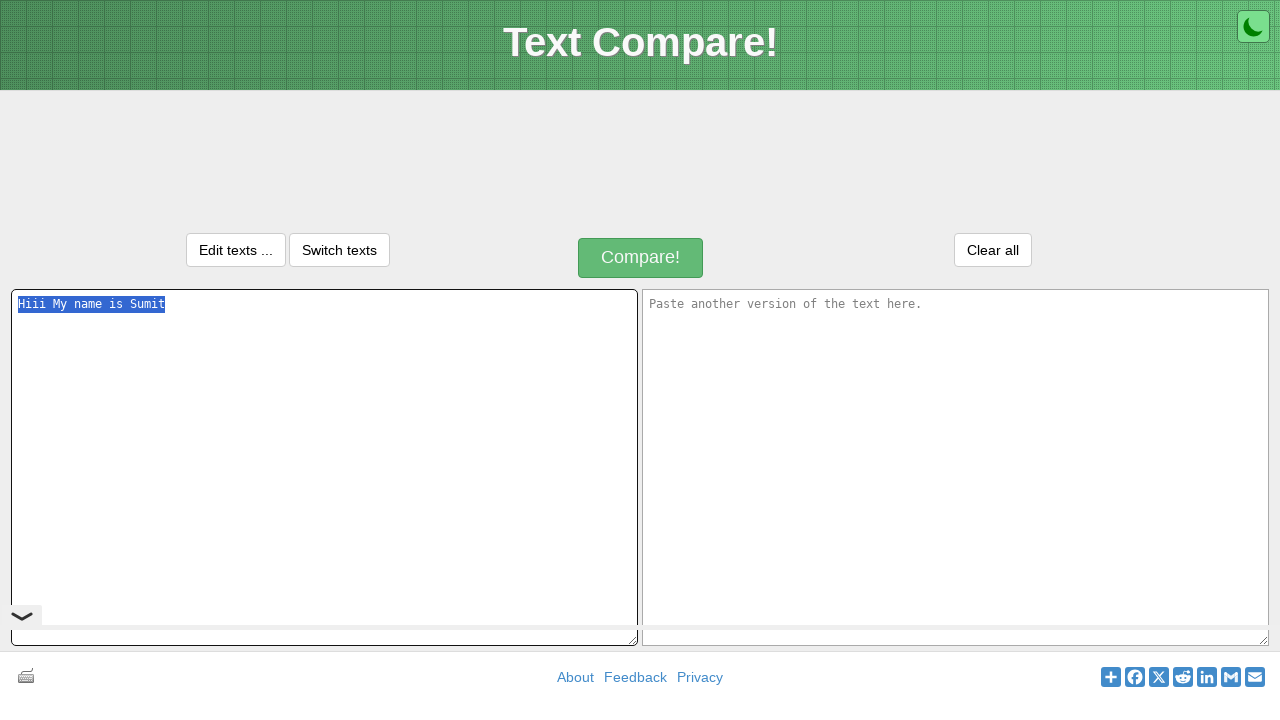

Copied selected text with Ctrl+C on textarea[name='text1']
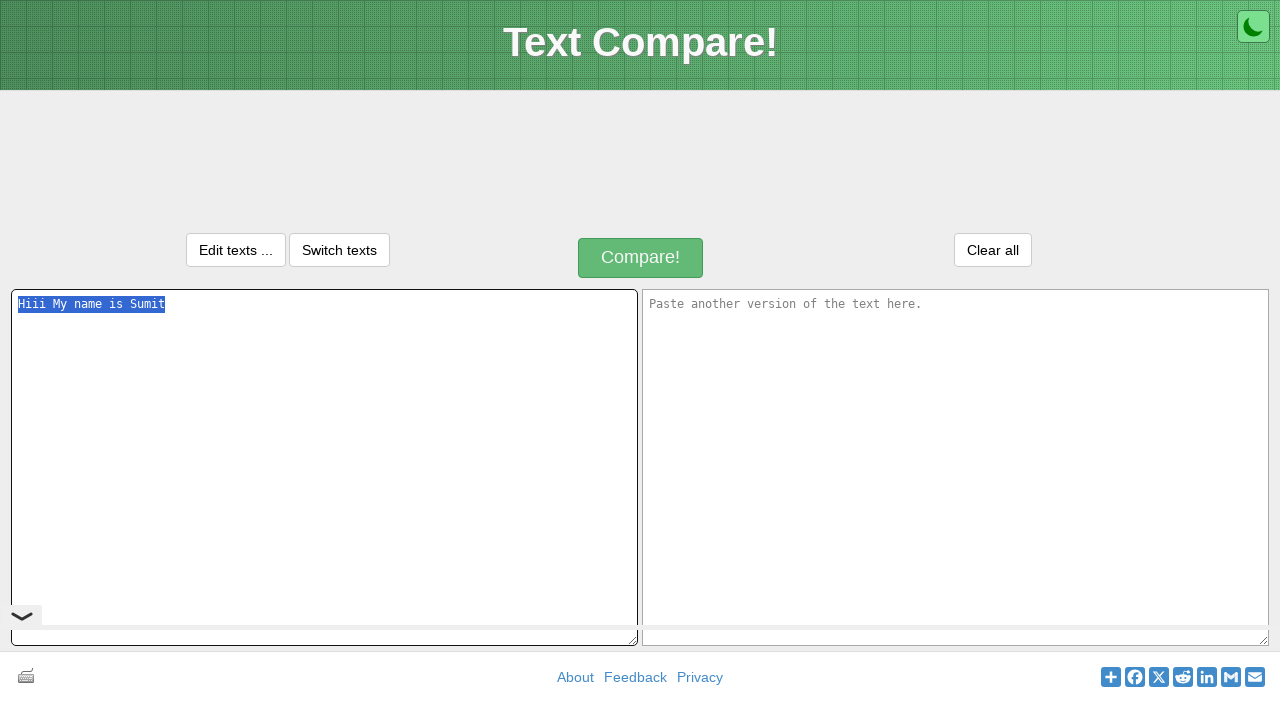

Clicked on second textarea at (956, 467) on textarea[name='text2']
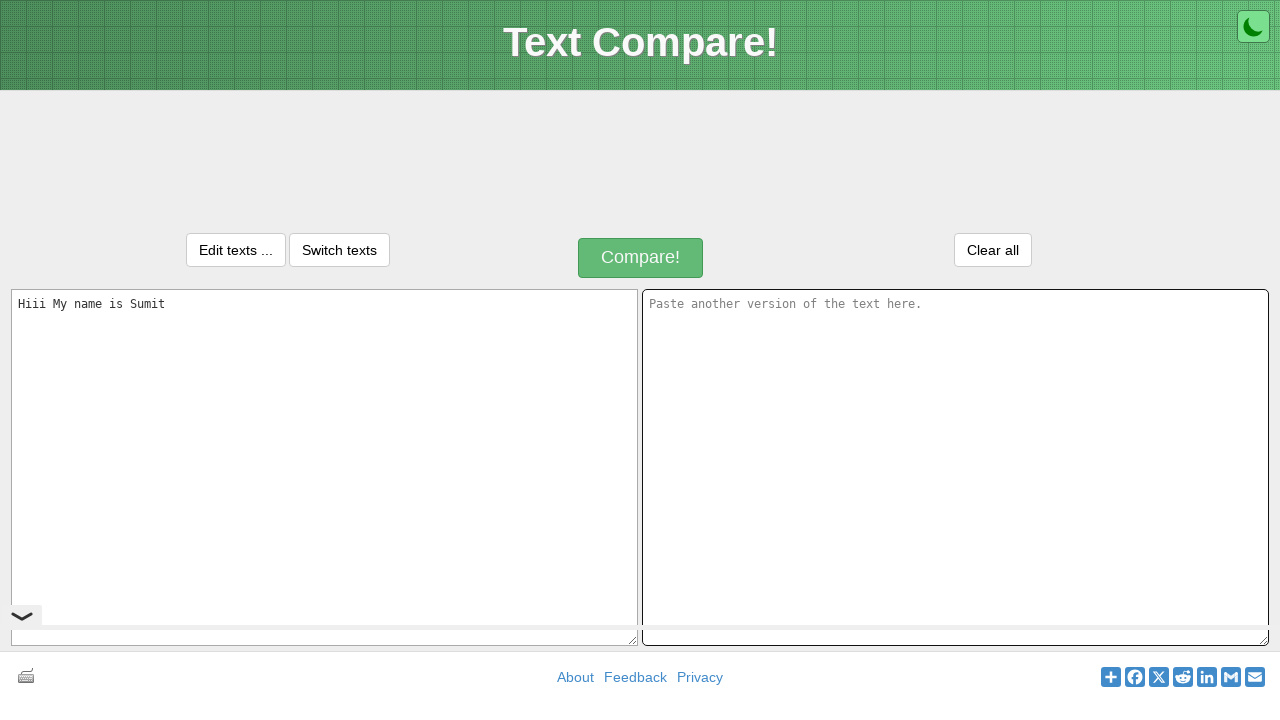

Pasted text into second textarea with Ctrl+V on textarea[name='text2']
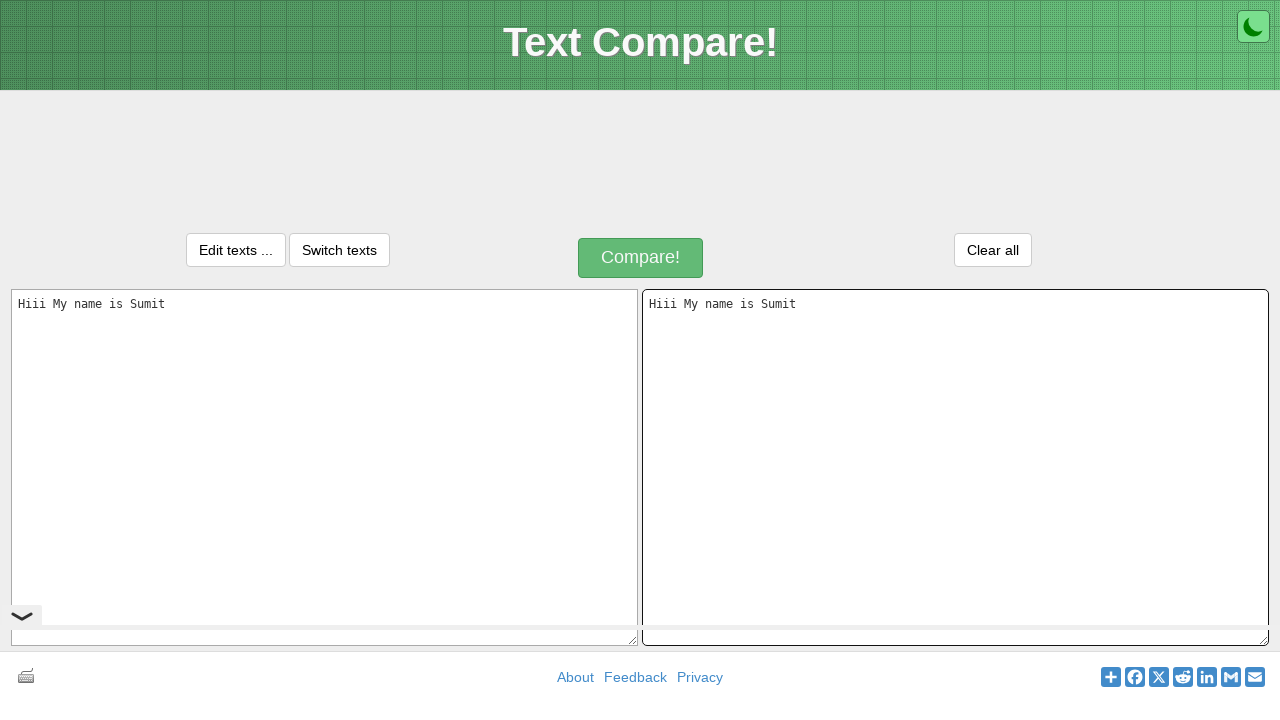

Retrieved text value from first textarea
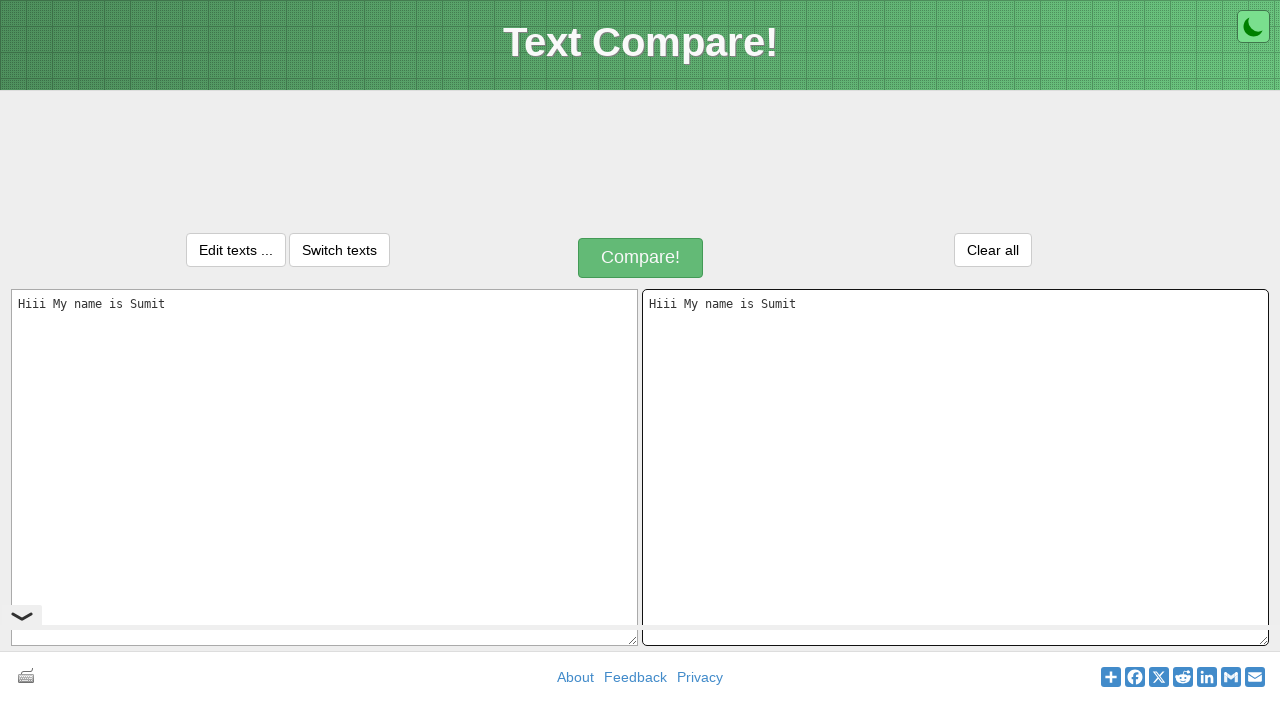

Retrieved text value from second textarea
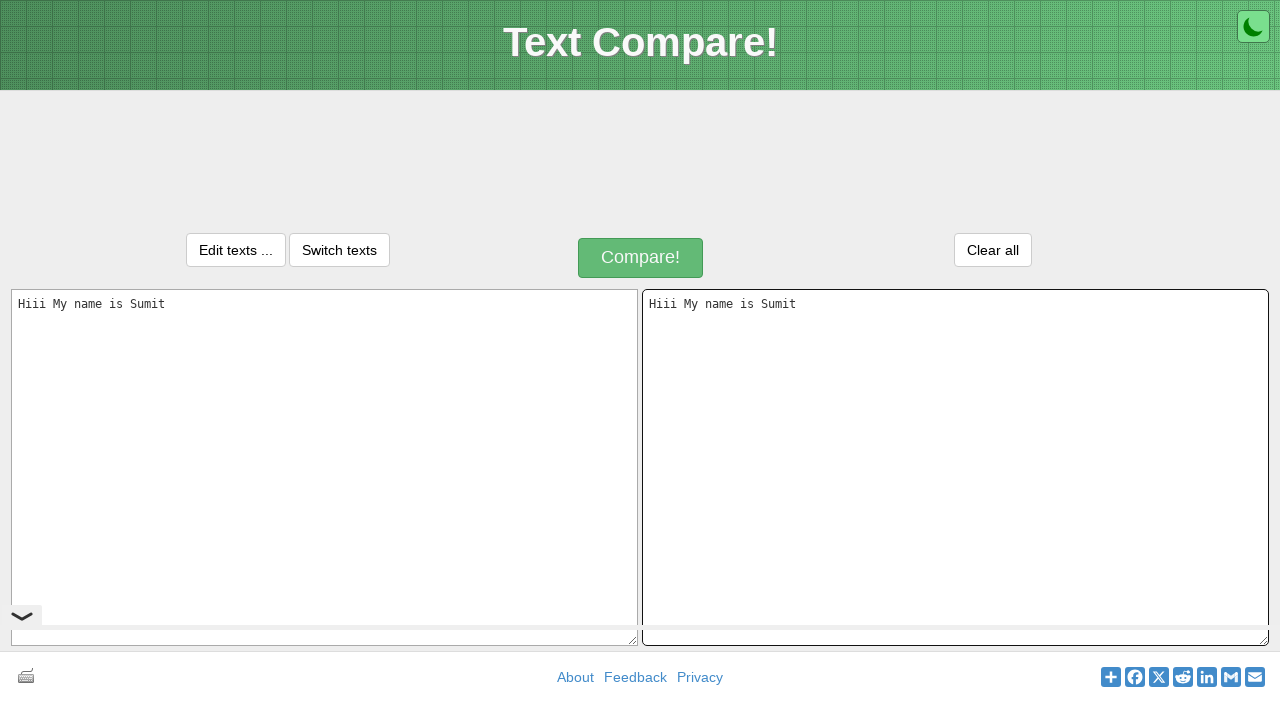

Assertion passed: Text successfully copied from first to second textarea
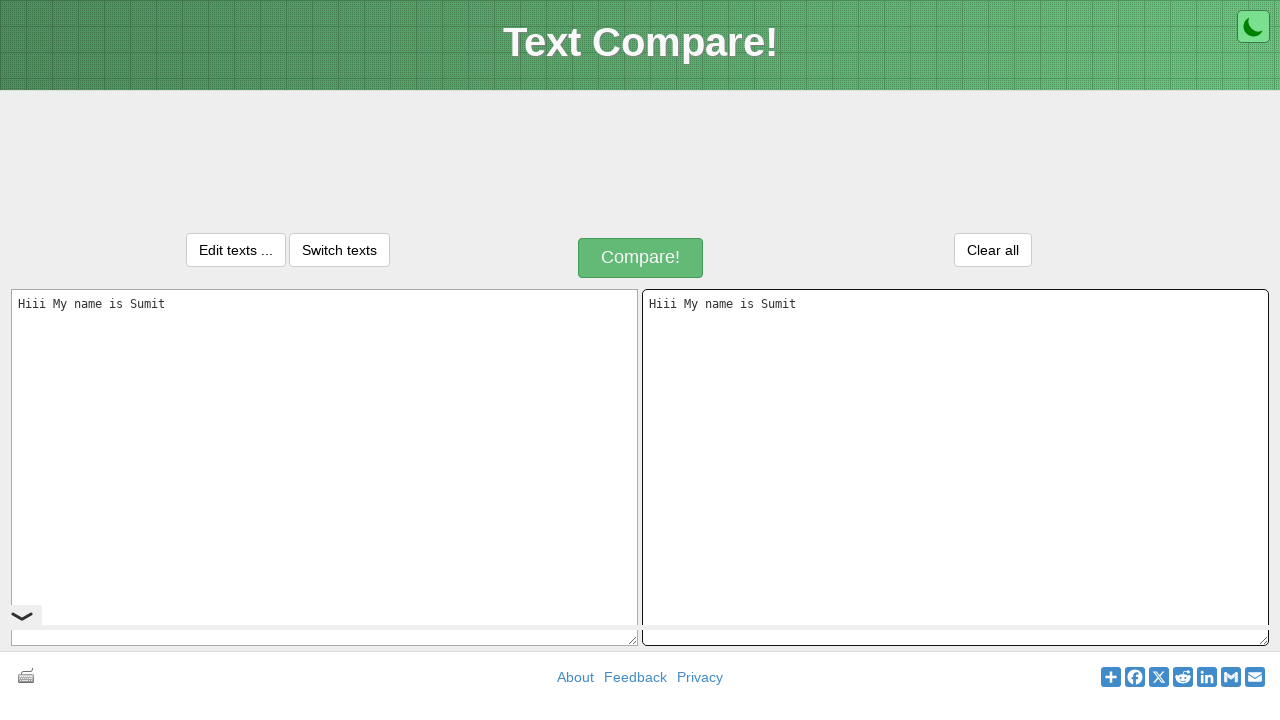

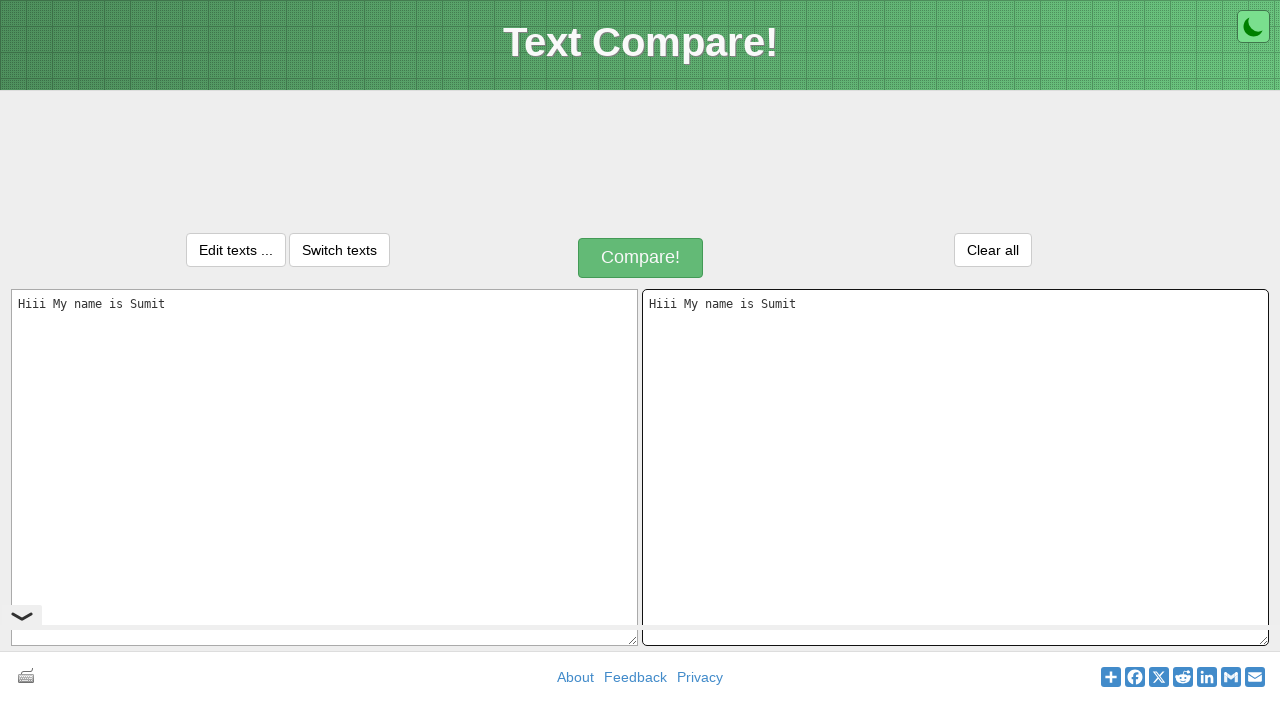